Tests the JavaScript executor functionality by filling a search box with text and scrolling down the page

Starting URL: https://omayo.blogspot.com/

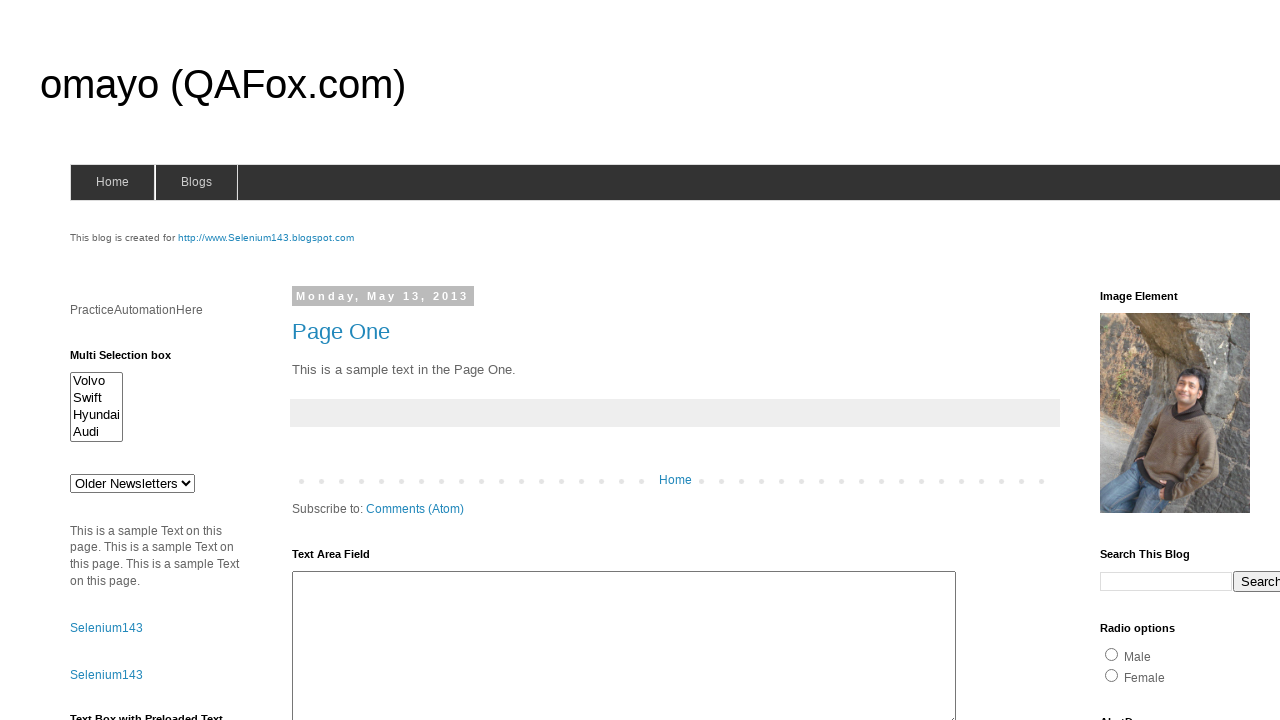

Clicked on the search box at (1166, 581) on xpath=//*[@id='BlogSearch1_form']/form/table/tbody/tr/td[1]/input
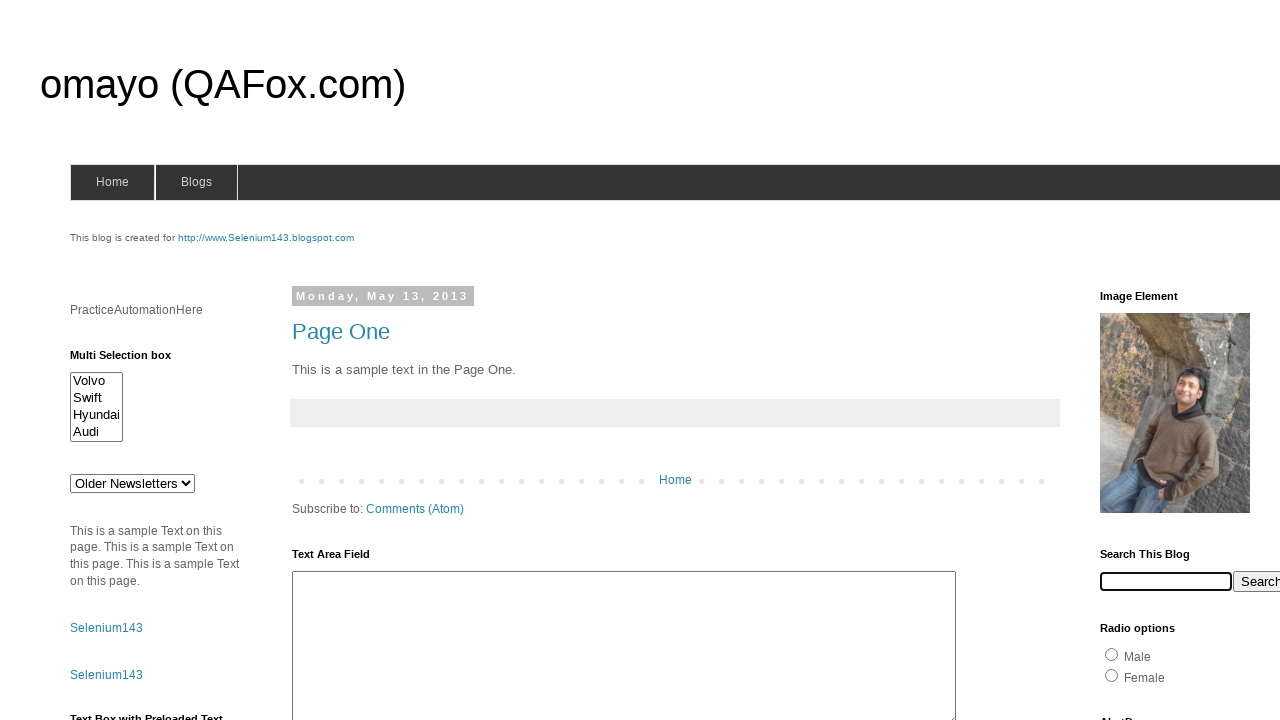

Filled search box with 'TestAutomation2024' using JavaScript executor
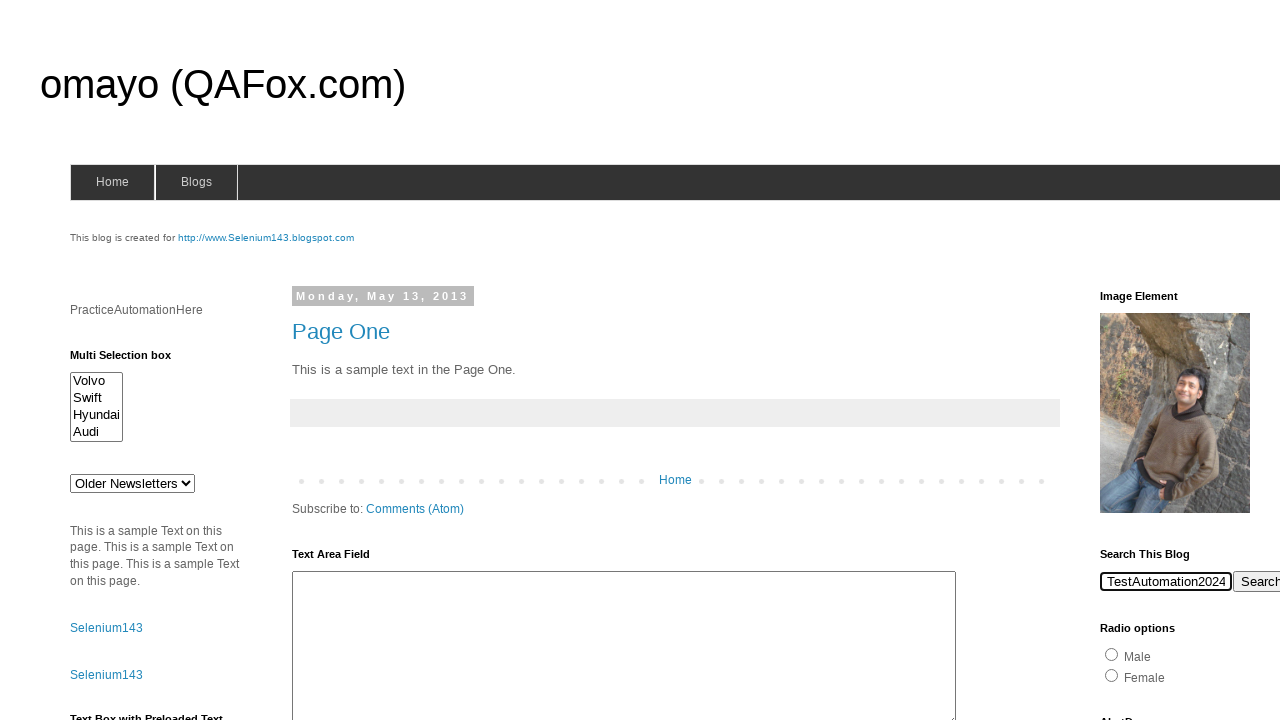

Scrolled down the page by 1000 pixels
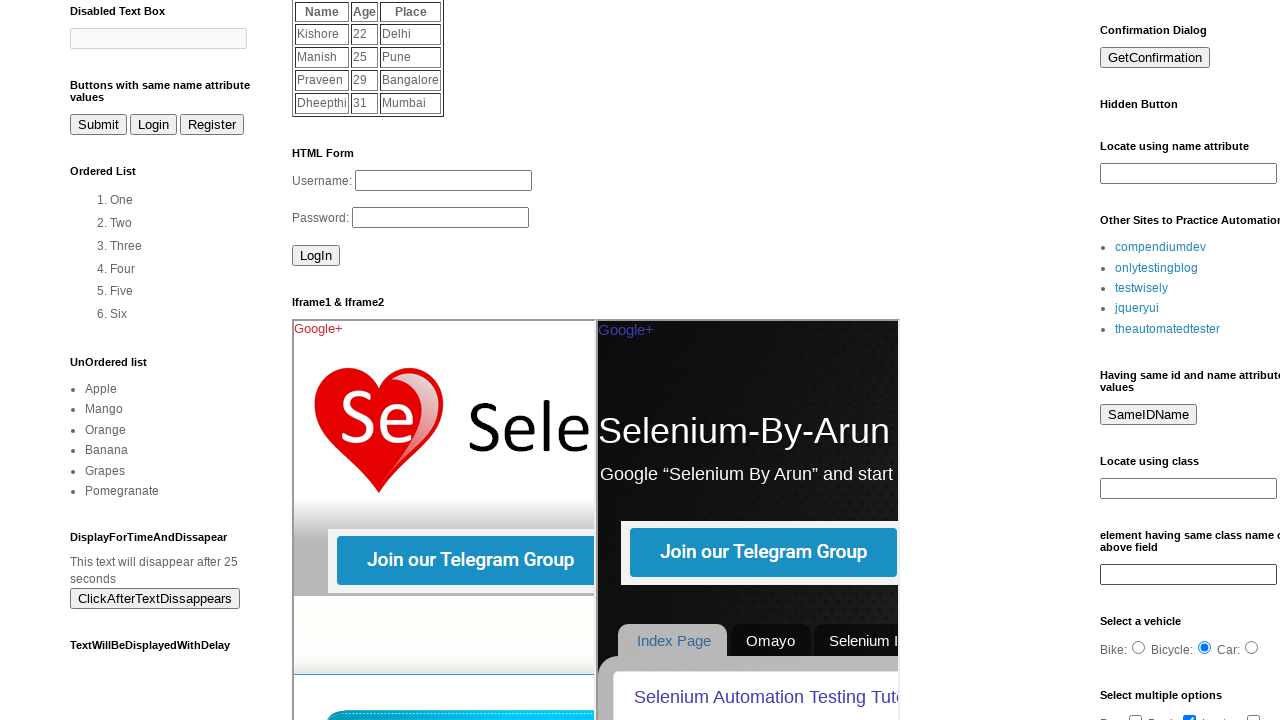

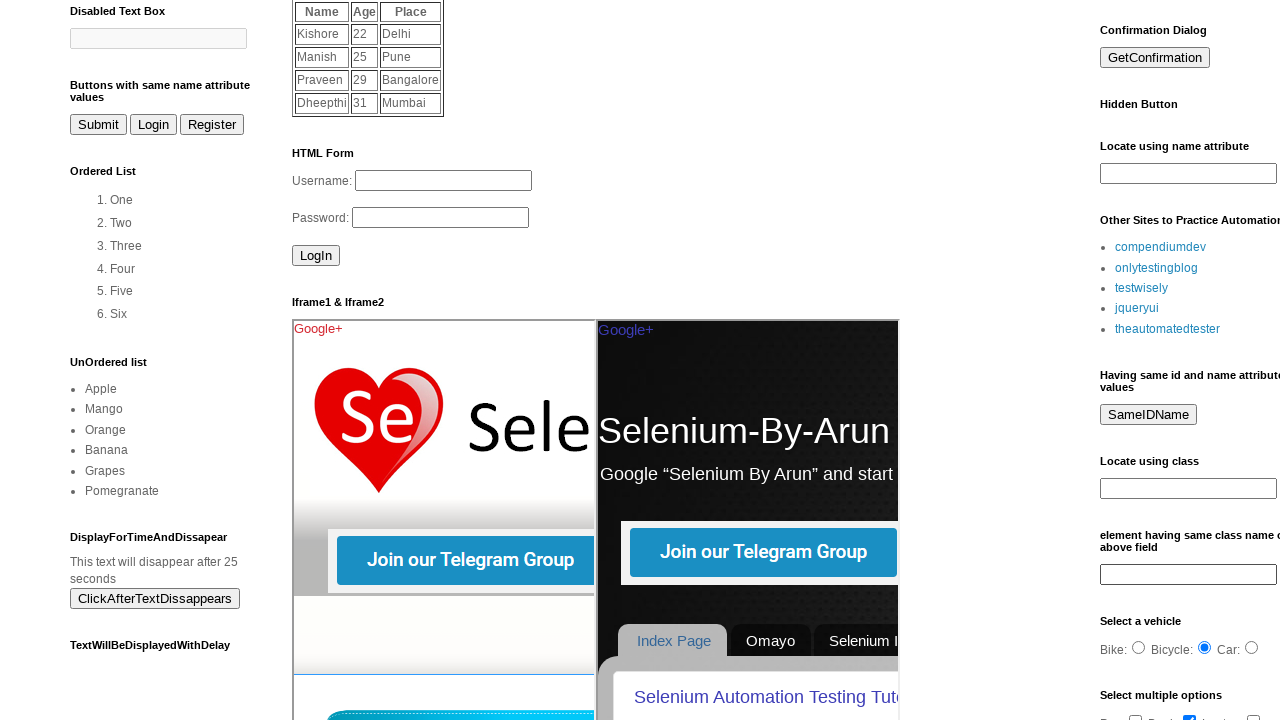